Tests A/B test opt-out functionality by visiting the page, verifying the A/B test is active, adding an opt-out cookie, refreshing, and verifying the opt-out worked

Starting URL: http://the-internet.herokuapp.com/abtest

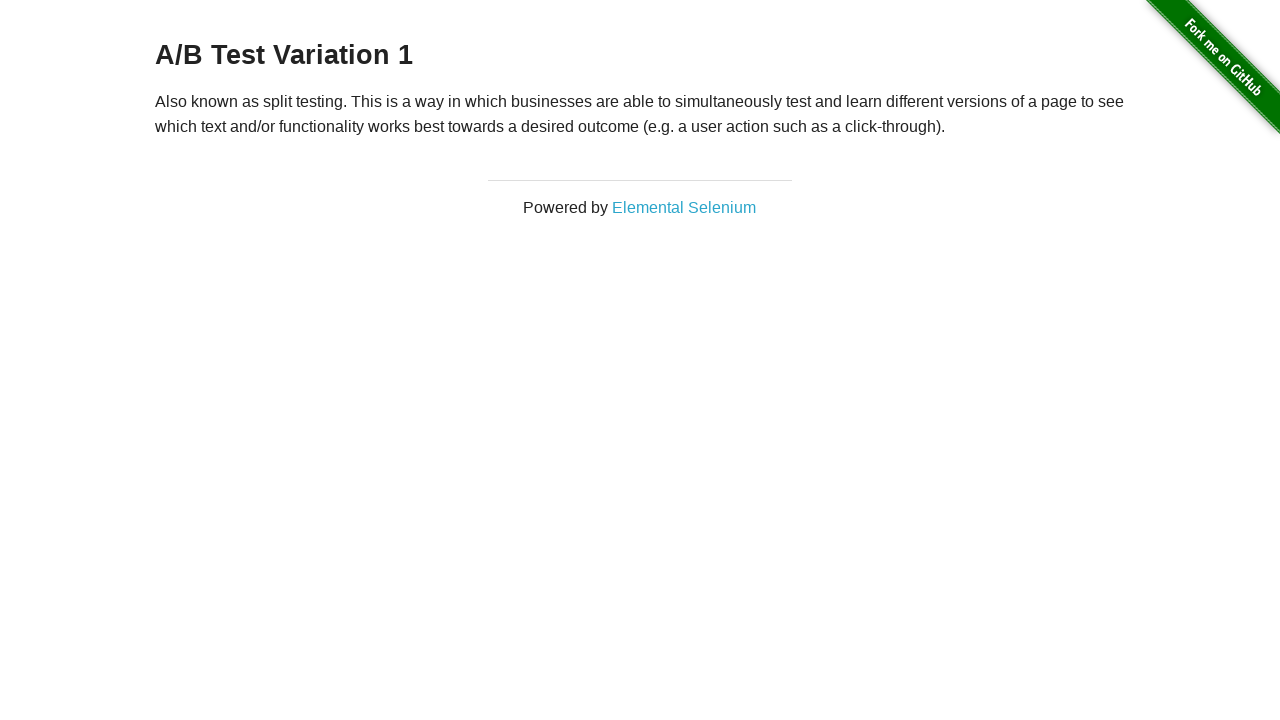

Located h3 heading element
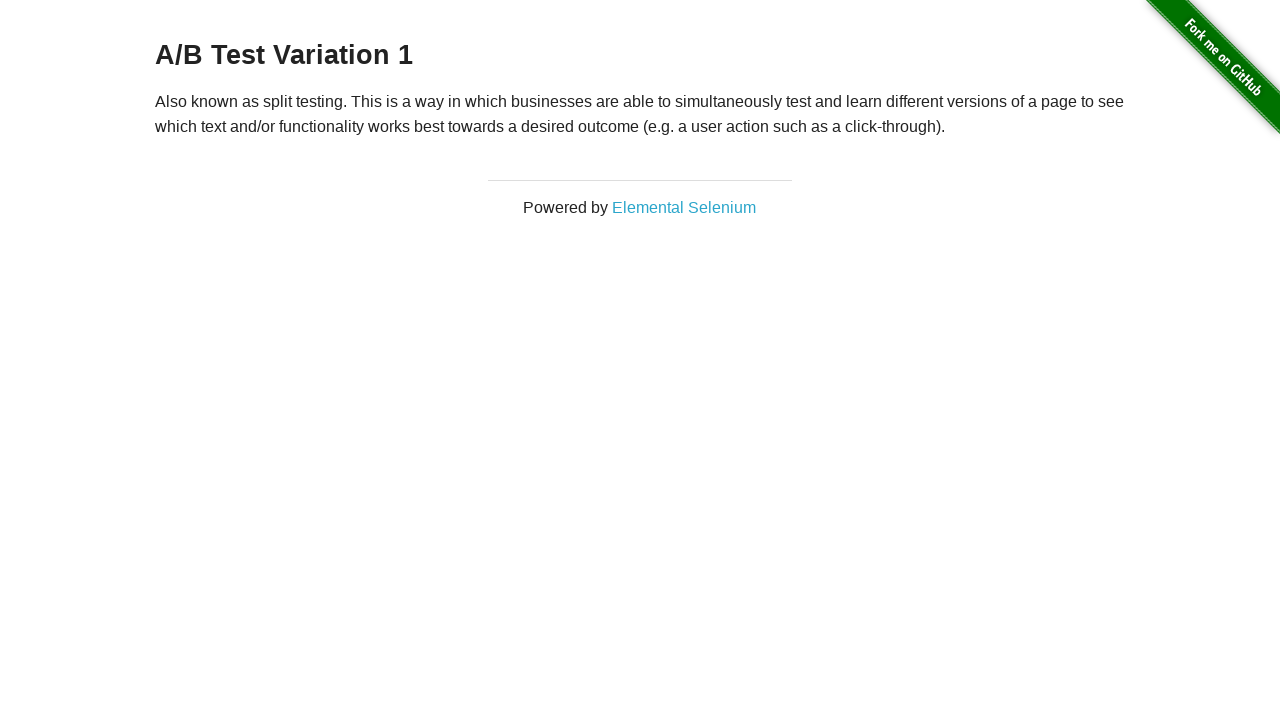

Verified A/B test is active - heading starts with 'A/B Test'
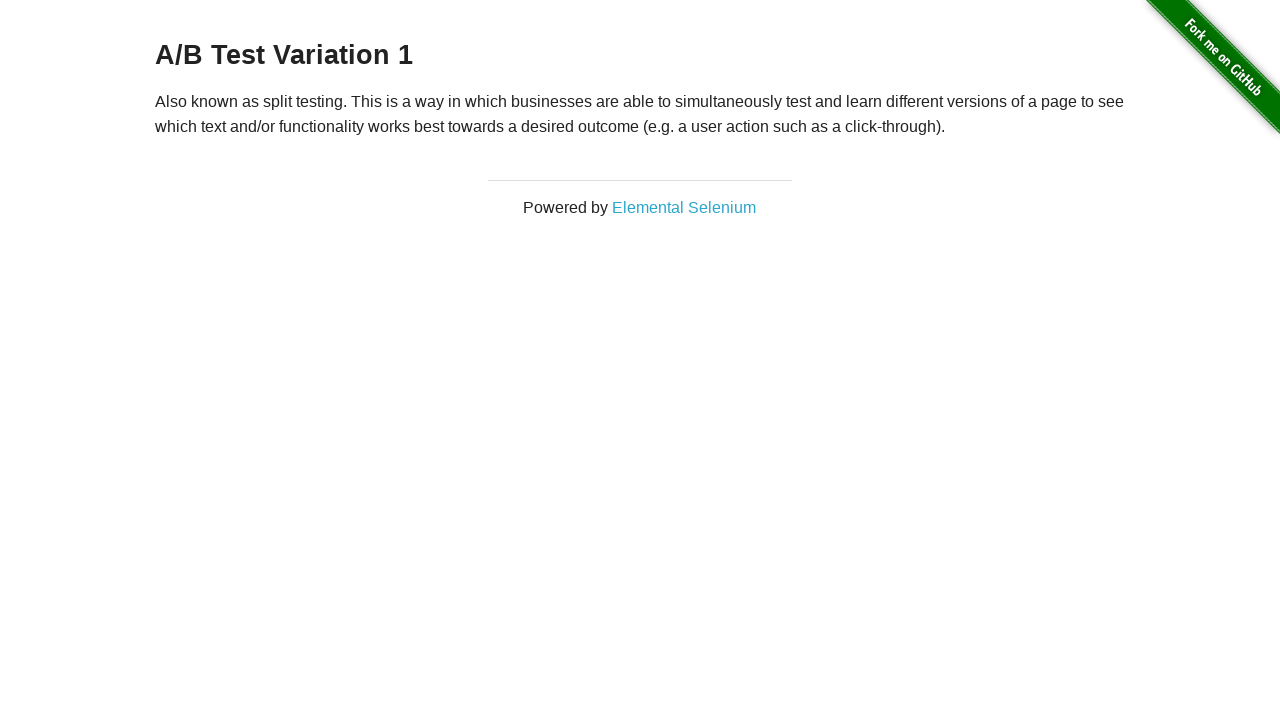

Added optimizelyOptOut cookie with value 'true'
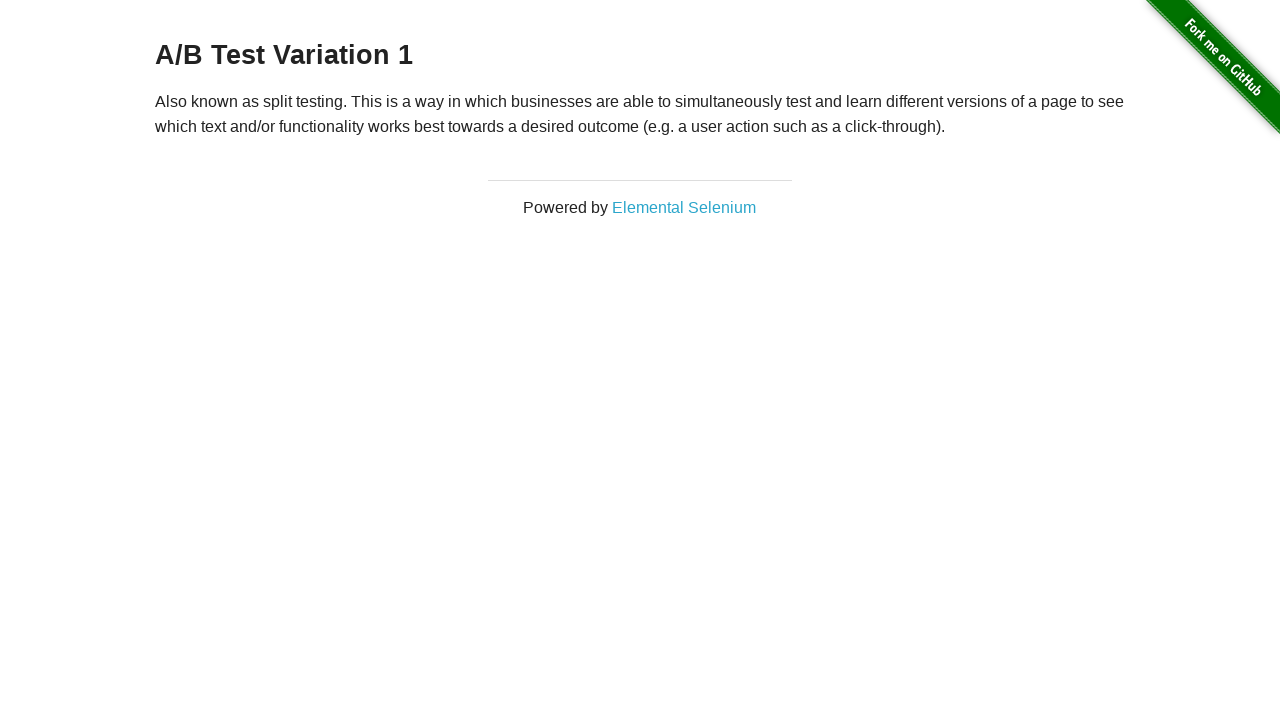

Reloaded page after adding opt-out cookie
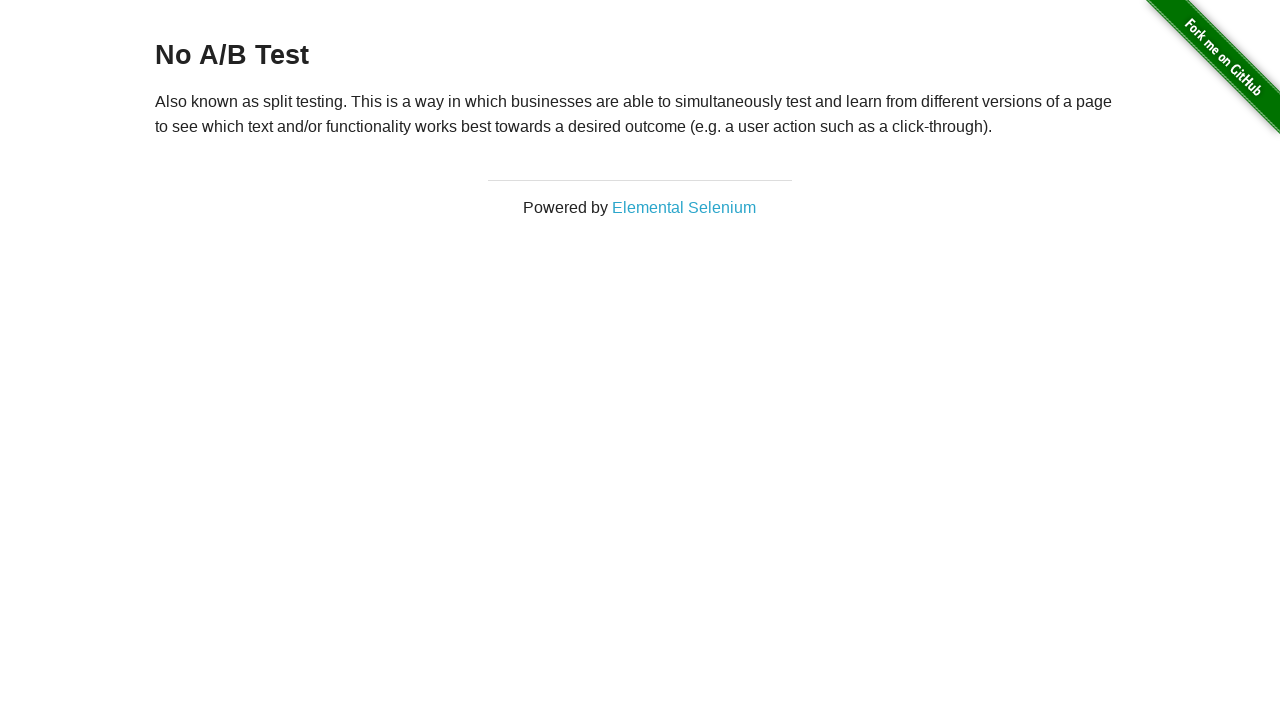

Retrieved h3 heading text after page reload
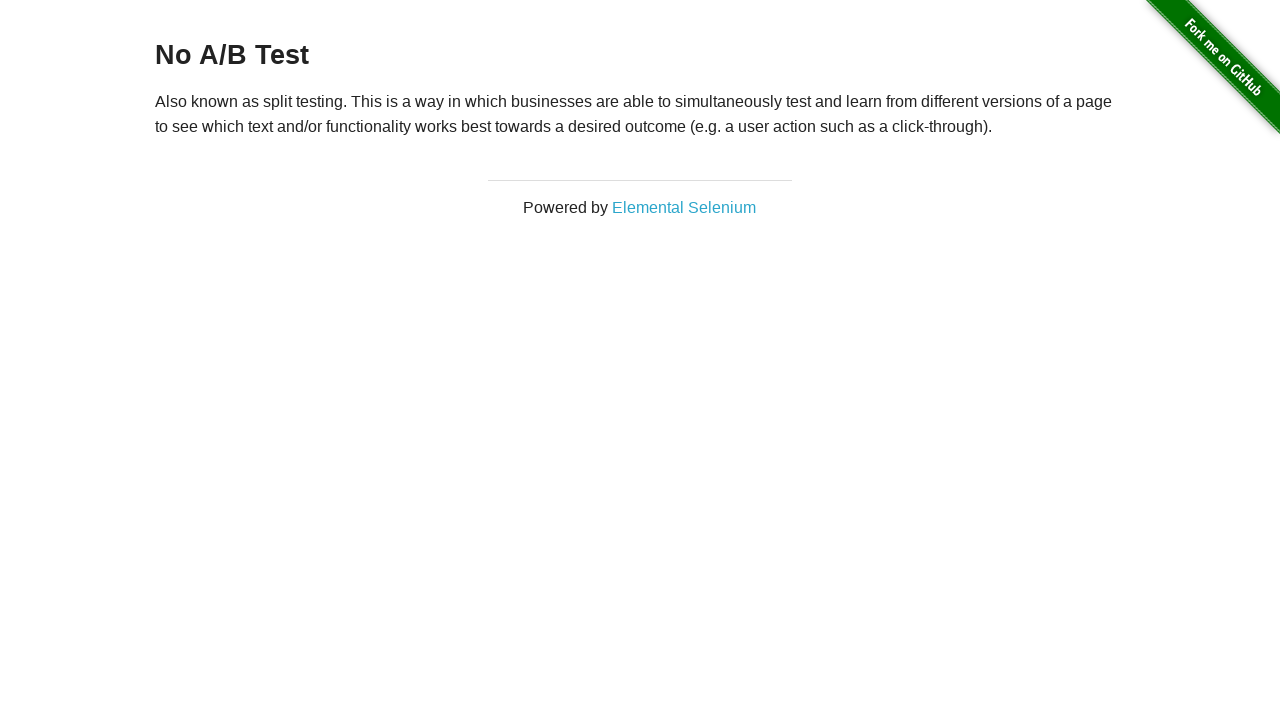

Verified A/B test opt-out worked - heading shows 'No A/B Test'
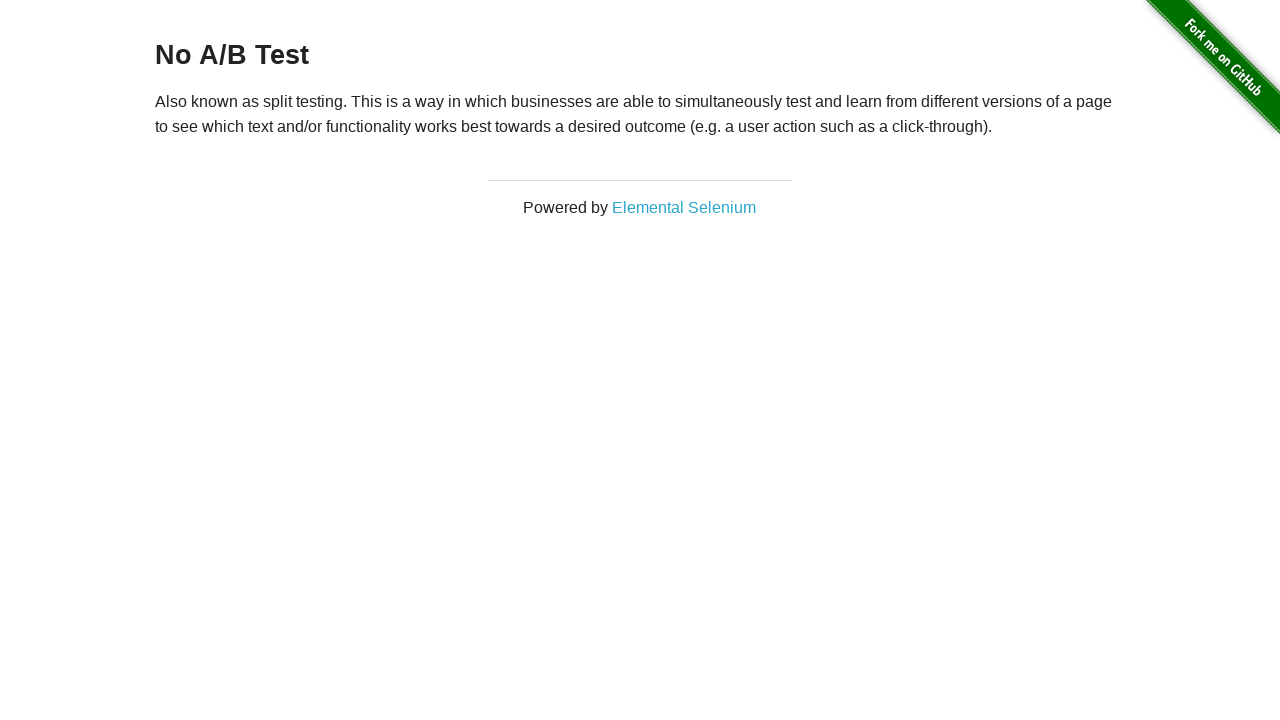

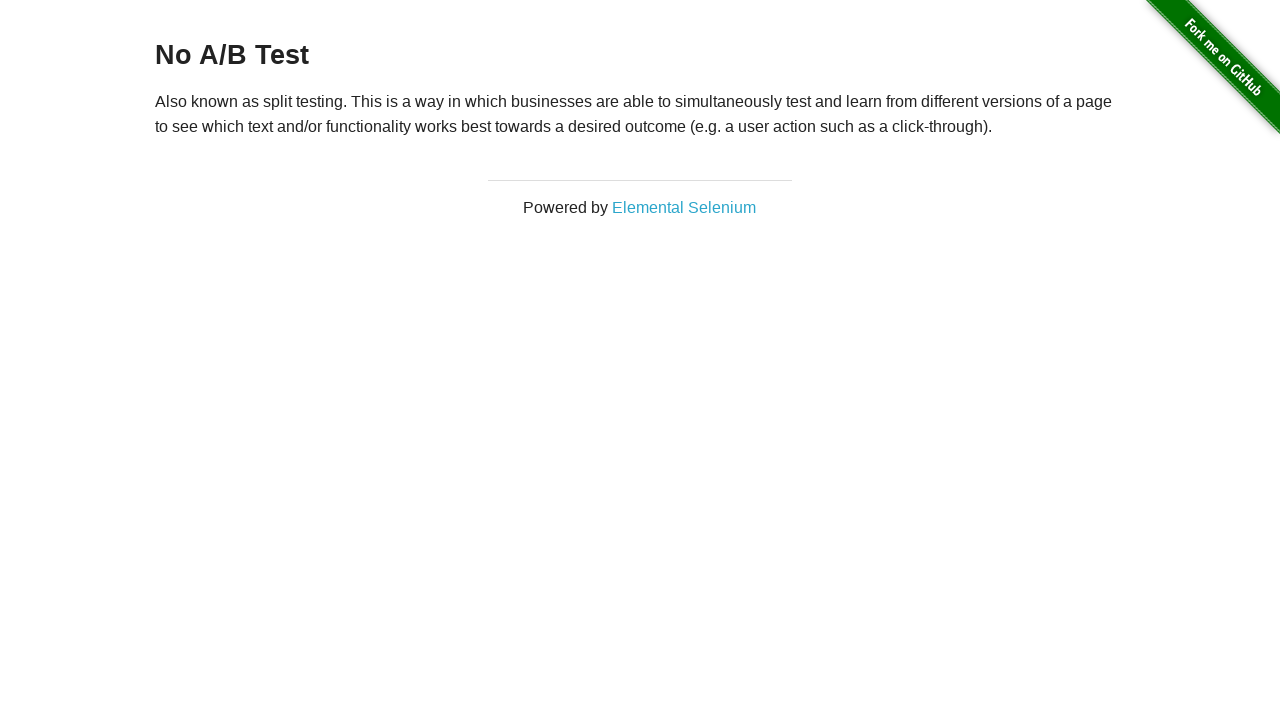